Tests drag and drop functionality on the jQuery UI demo page by dragging an element and dropping it onto a target droppable area within an iframe.

Starting URL: https://jqueryui.com/droppable/

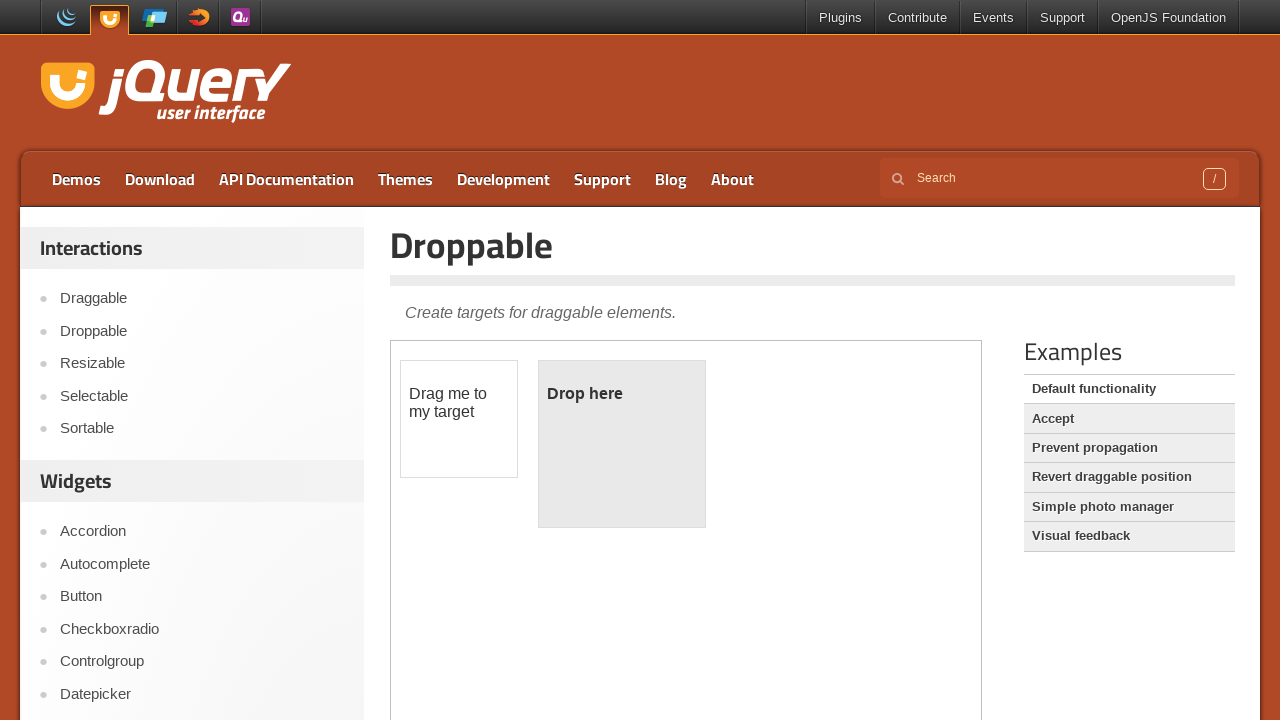

Located the iframe containing the drag and drop demo
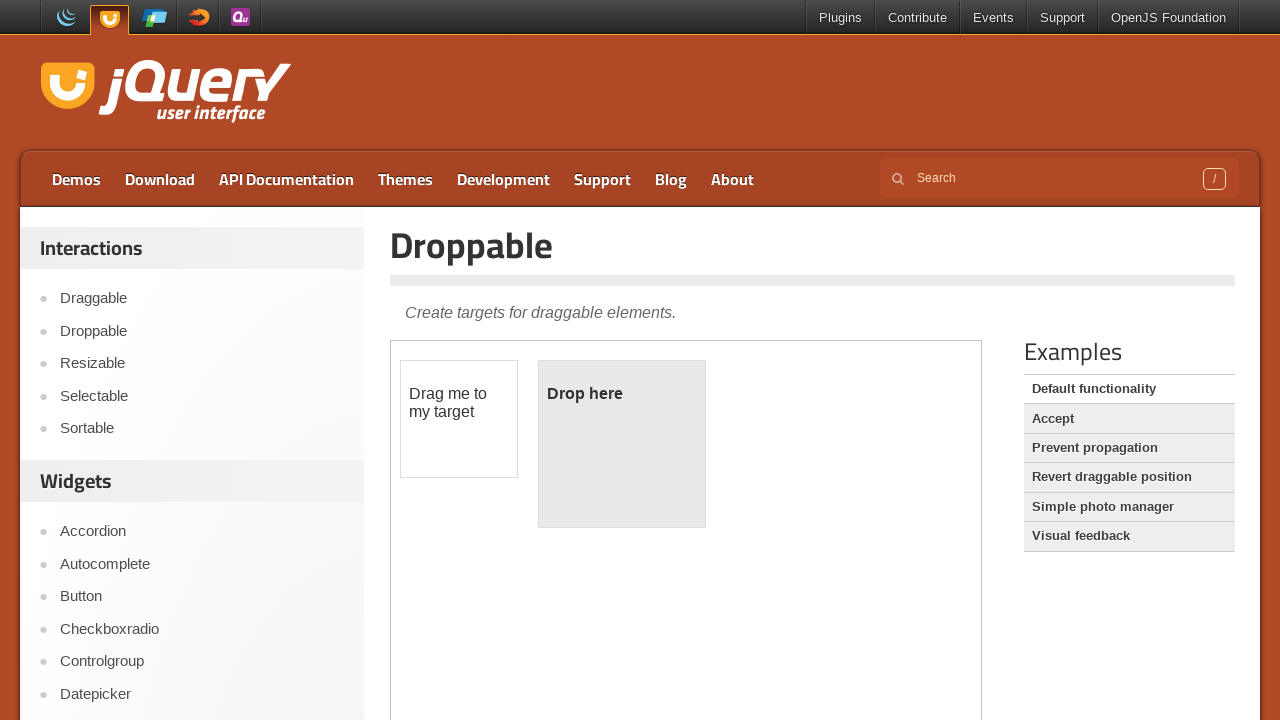

Located the draggable element with ID 'draggable'
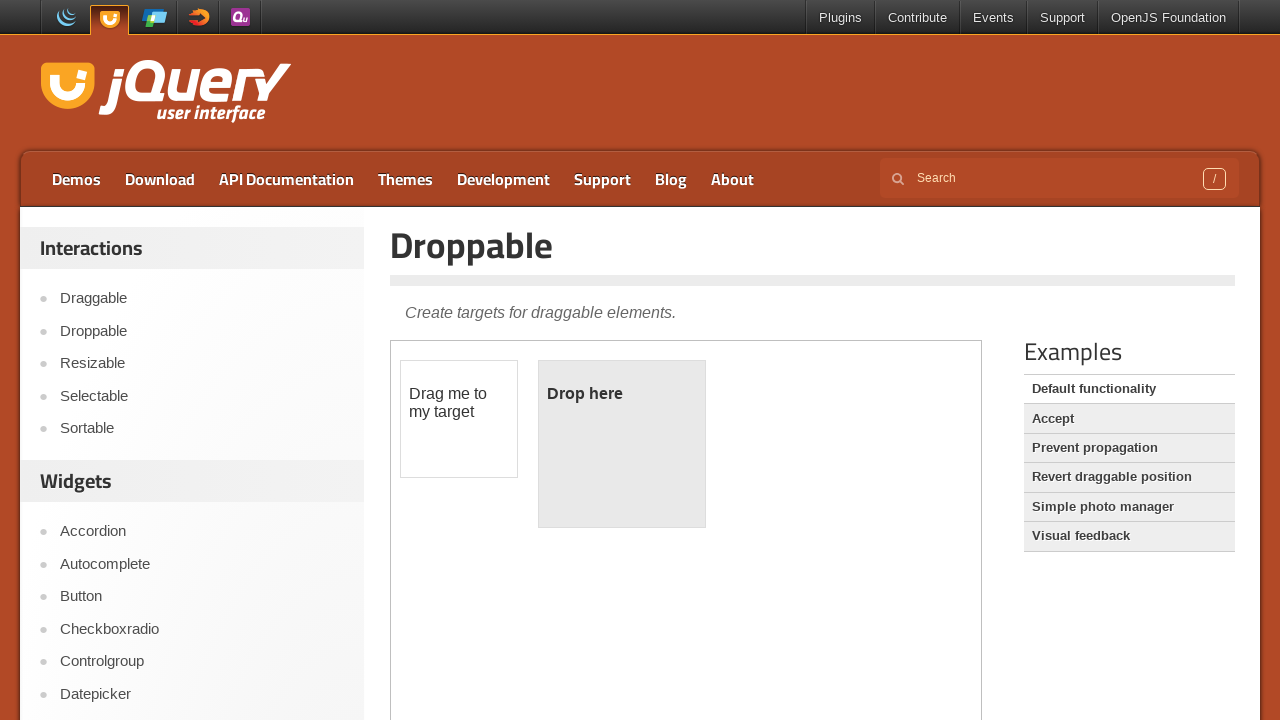

Located the droppable target element with ID 'droppable'
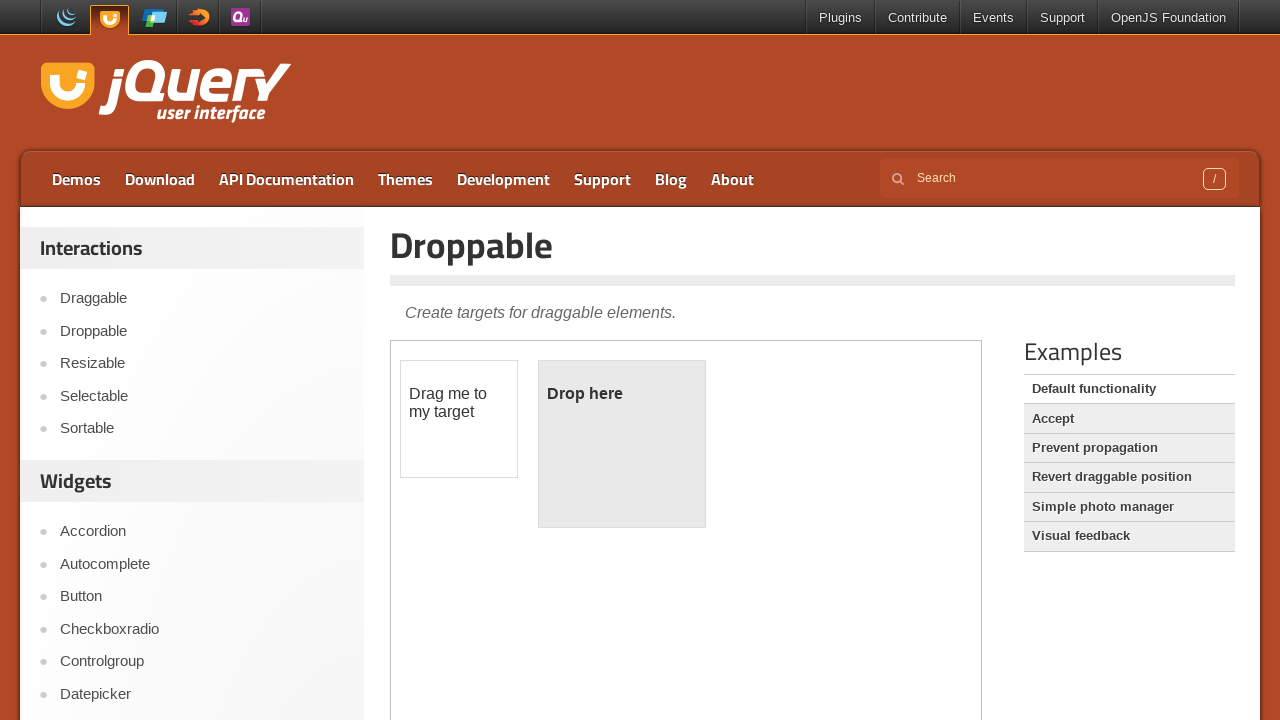

Dragged the draggable element and dropped it onto the droppable target at (622, 444)
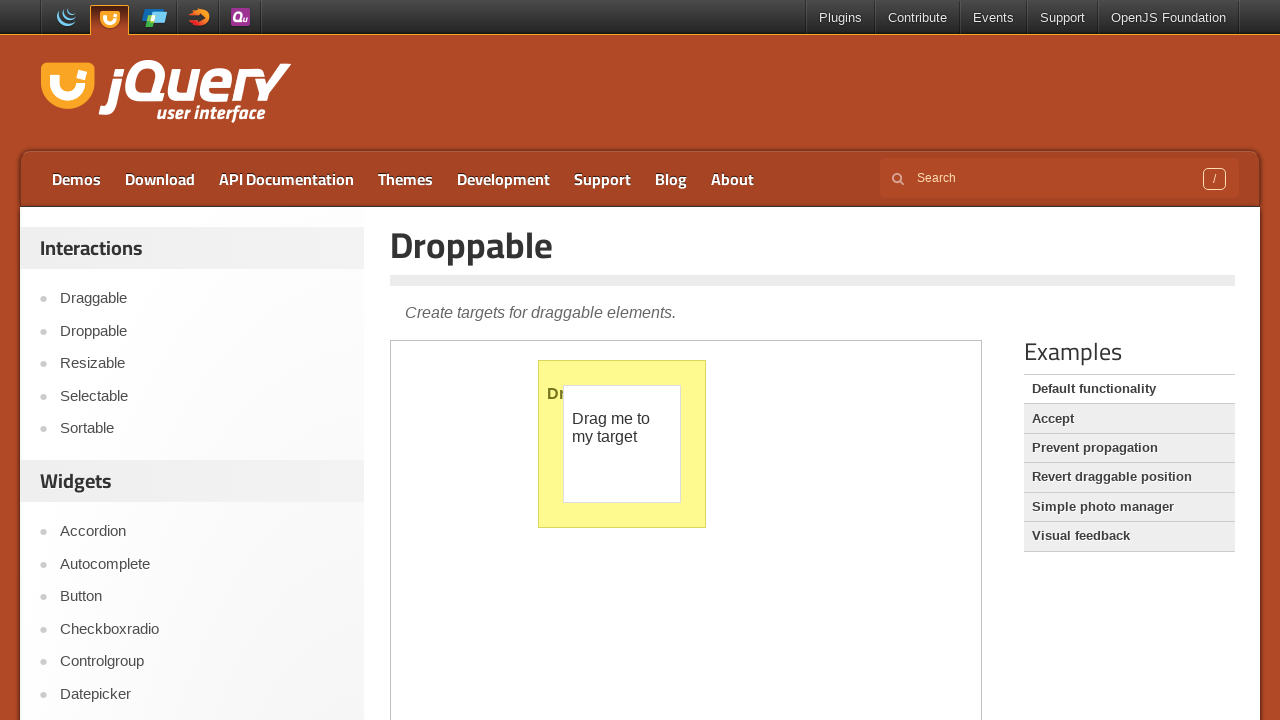

Verified that the drop was successful - droppable element now displays 'Dropped!' text
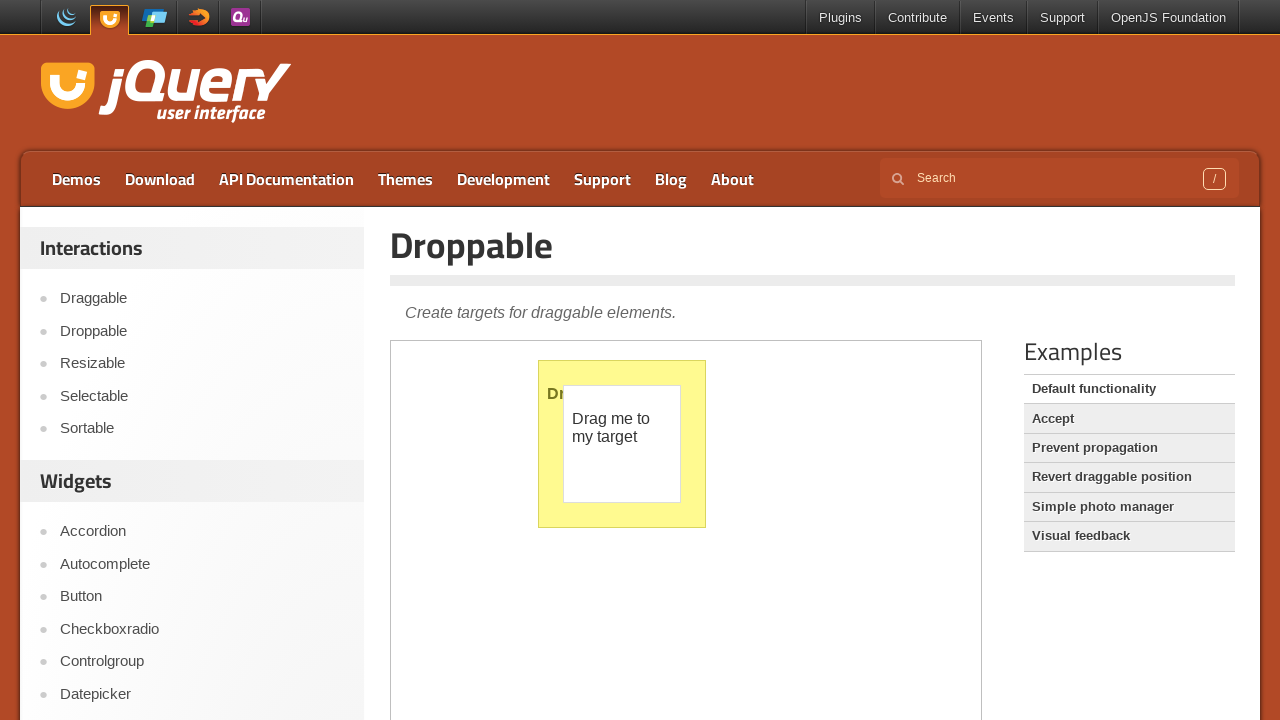

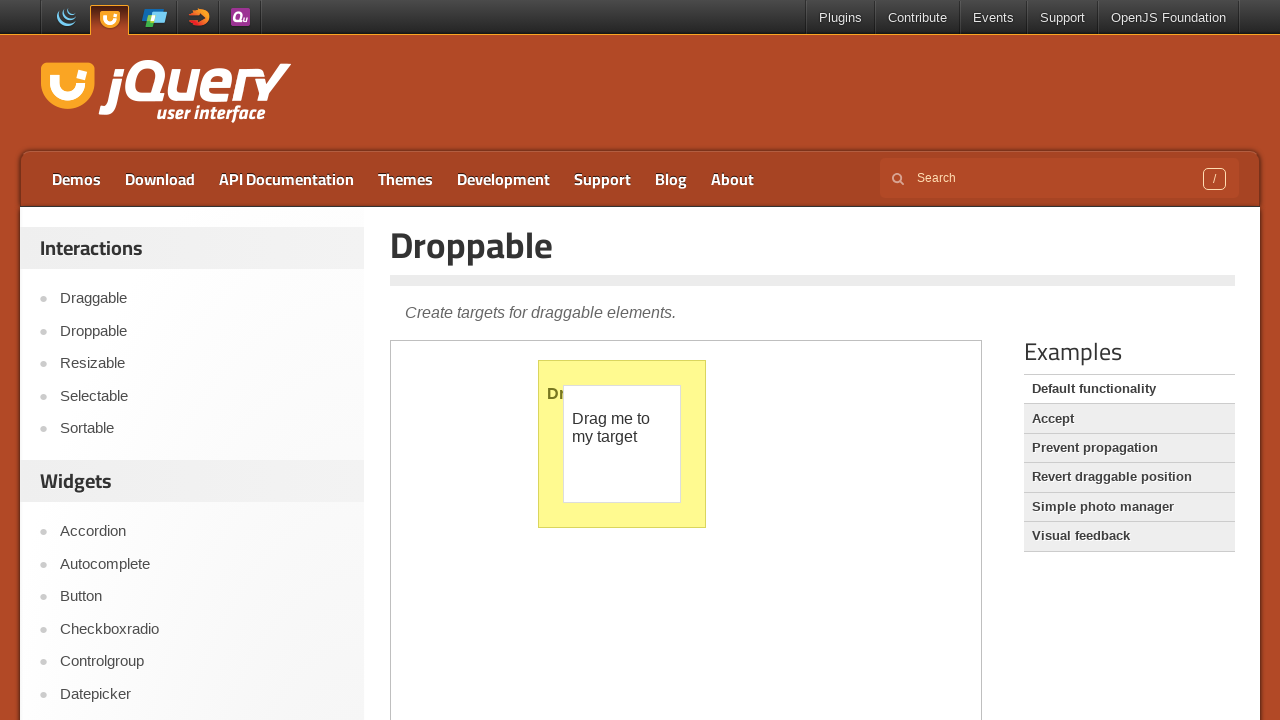